Tests navigation by clicking on Browse Languages menu, then clicking Start menu, and verifying the welcome heading text

Starting URL: http://www.99-bottles-of-beer.net/

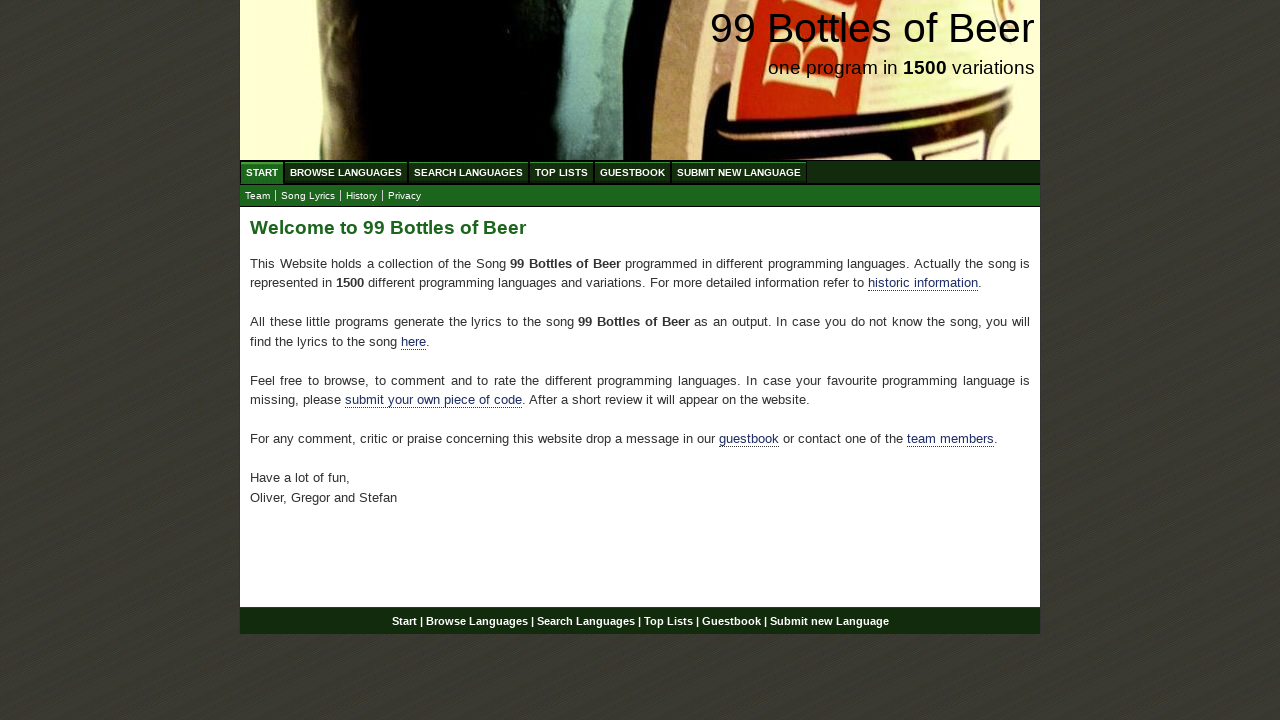

Clicked on Browse Languages menu item at (346, 172) on xpath=//body/div[@id='wrap']/div[@id='navigation']/ul[@id='menu']/li/a[@href='/a
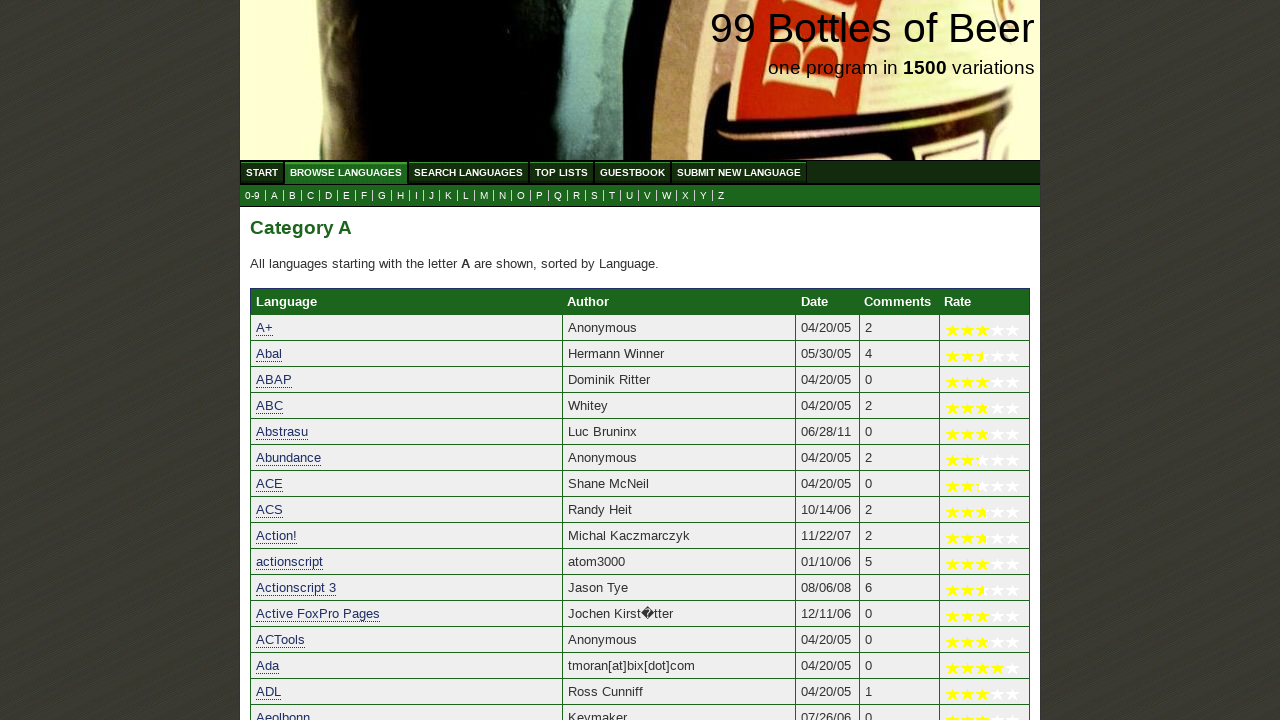

Clicked on Start menu item at (262, 172) on xpath=//body/div[@id='wrap']/div[@id='navigation']/ul[@id='menu']/li/a[@href='/'
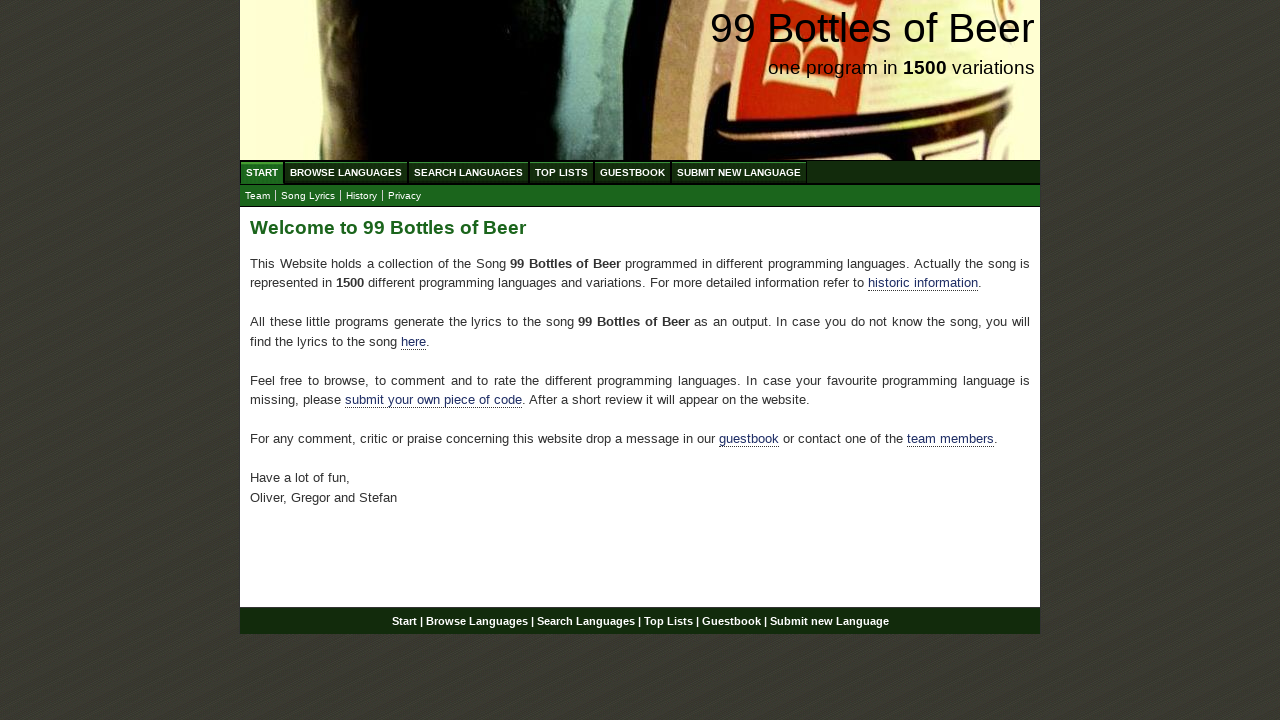

Welcome heading (h2) element loaded and visible
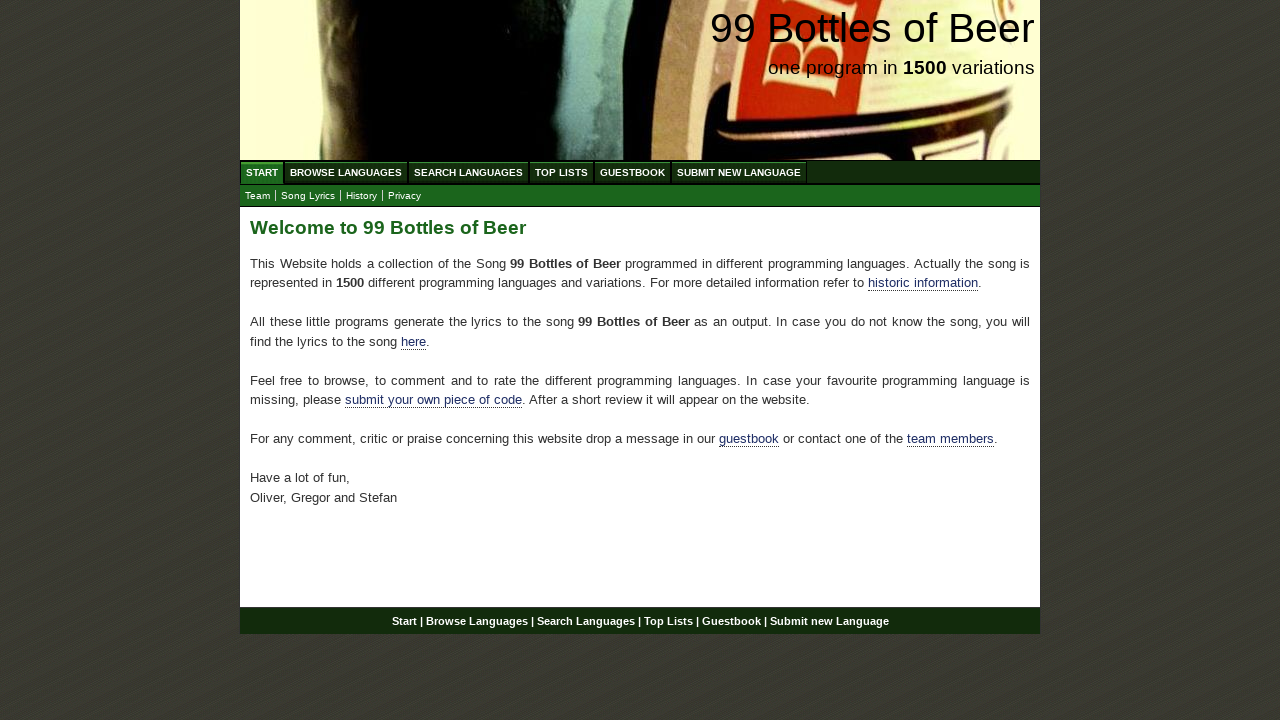

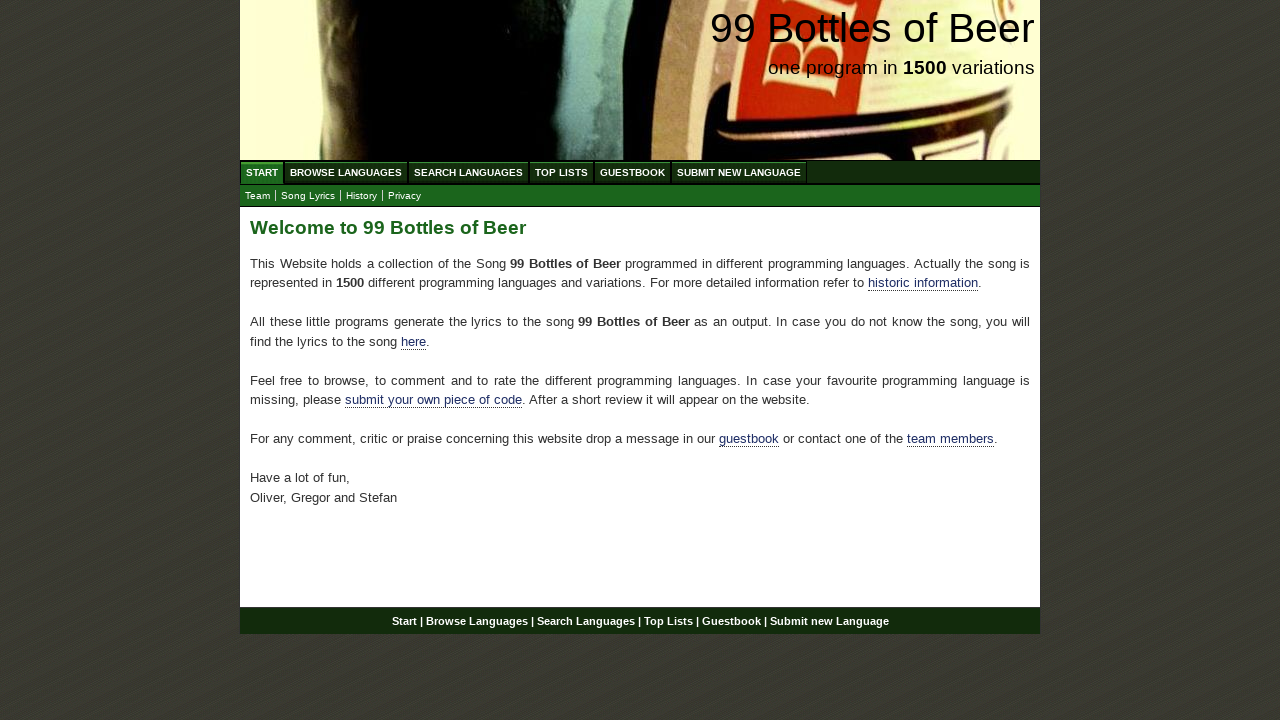